Tests context menu (right-click) functionality by right-clicking on a designated area and handling the alert

Starting URL: https://the-internet.herokuapp.com/

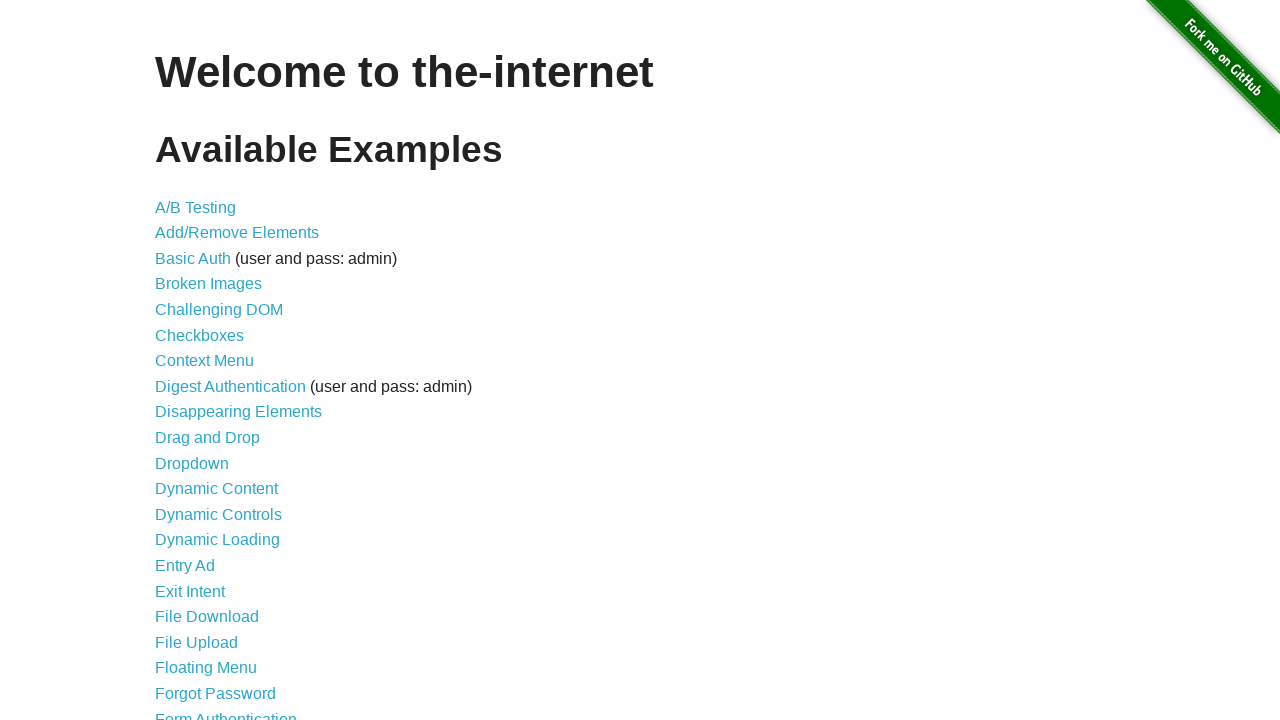

Clicked on context menu link at (204, 361) on a[href='/context_menu']
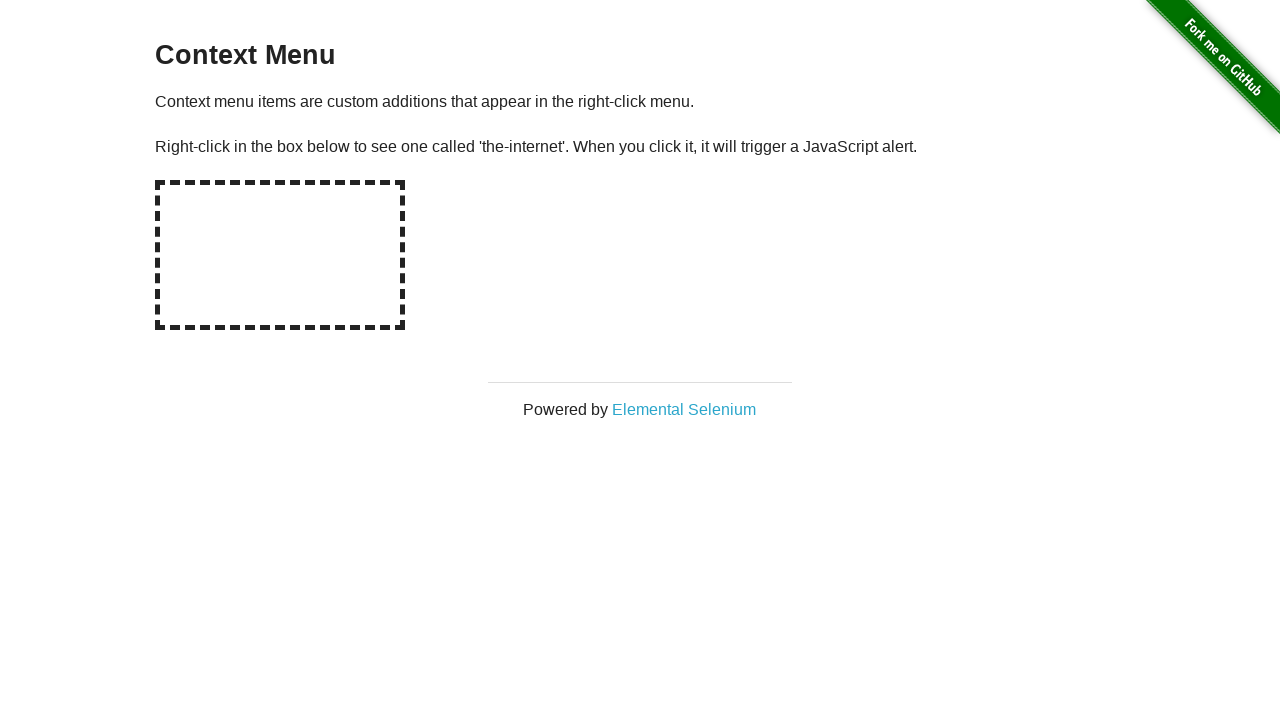

Right-clicked on the hot spot area to trigger context menu at (280, 255) on #hot-spot
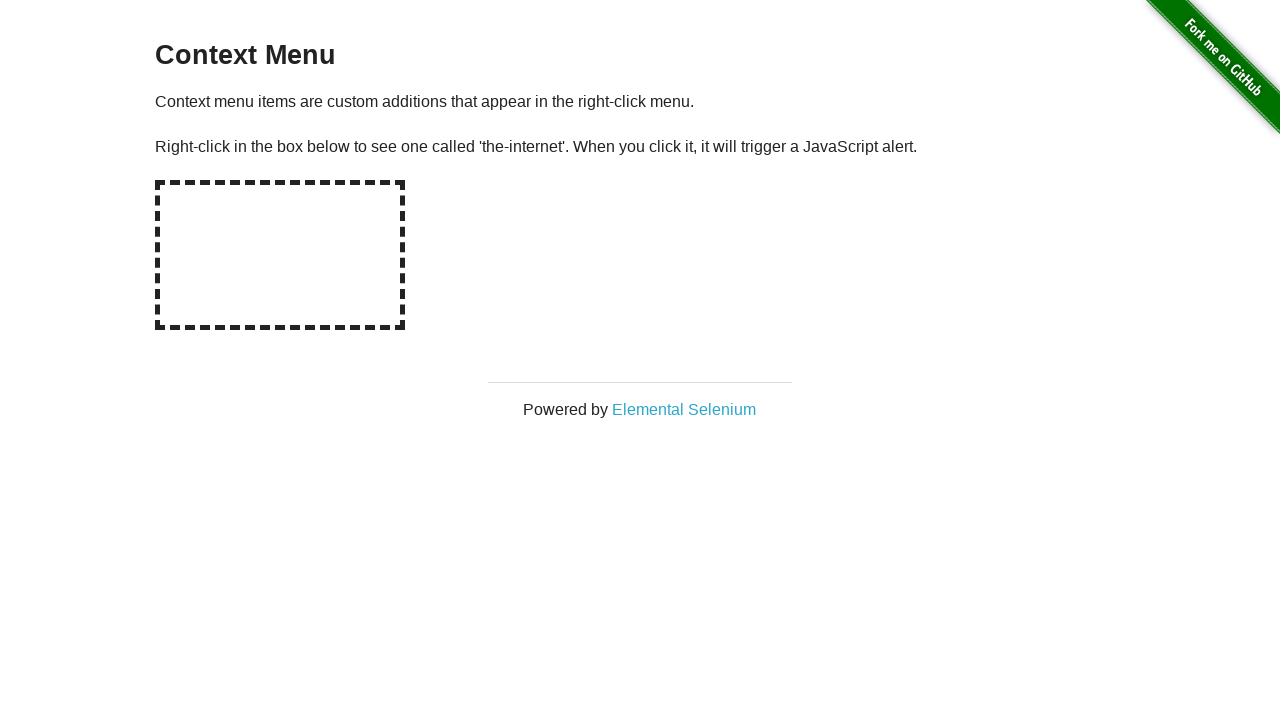

Set up dialog handler to accept alert
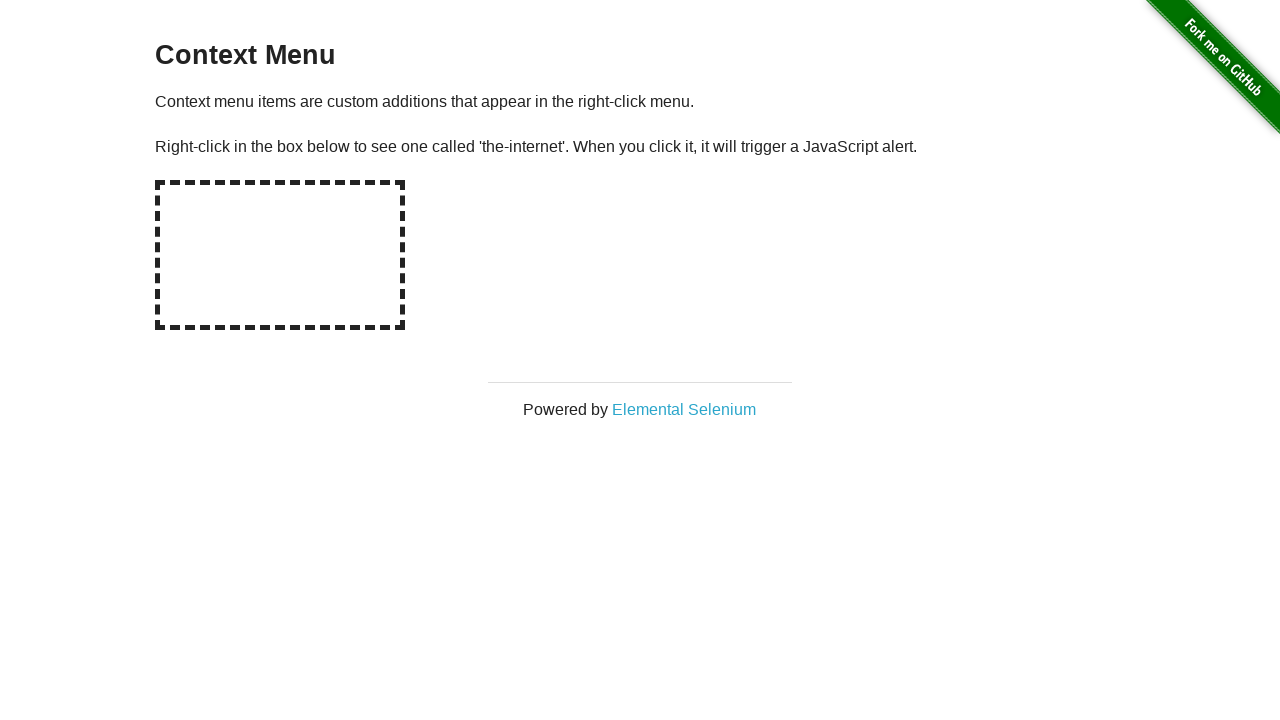

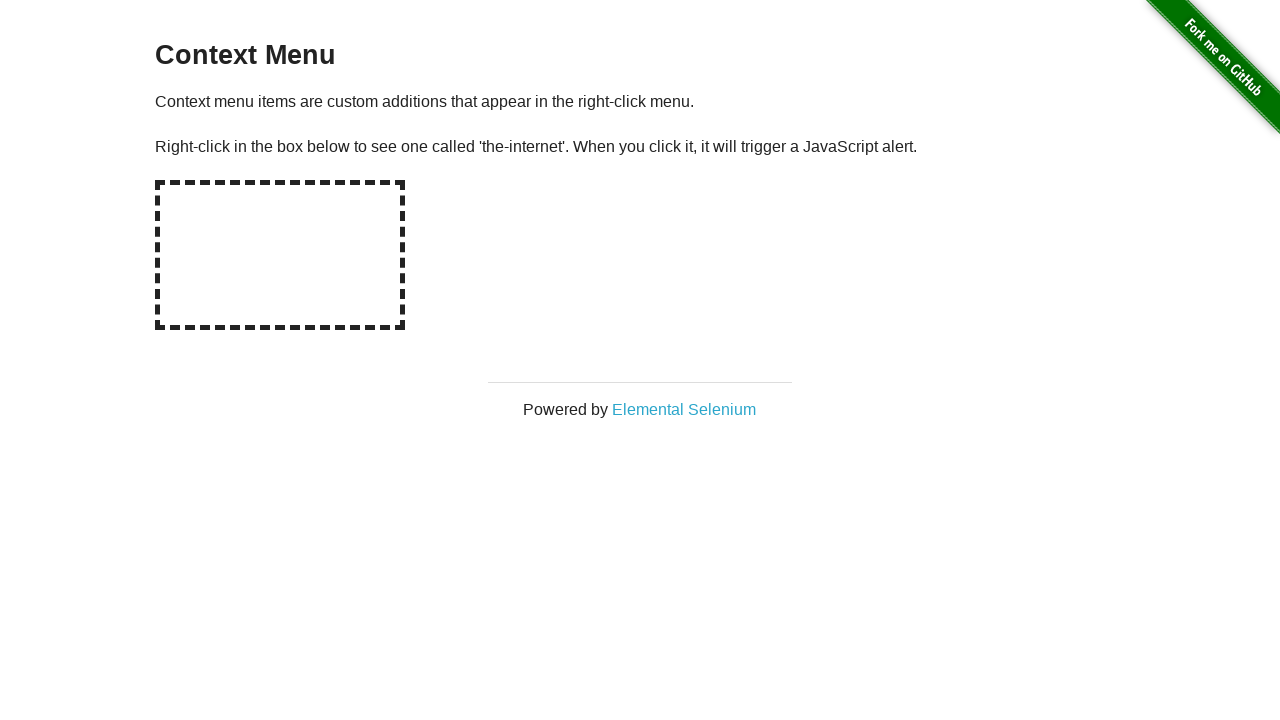